Tests the Virginia DOT 511 traffic website by navigating to the Traffic Tables section, selecting the Incidents option, and performing a search for incidents.

Starting URL: https://511.vdot.virginia.gov/

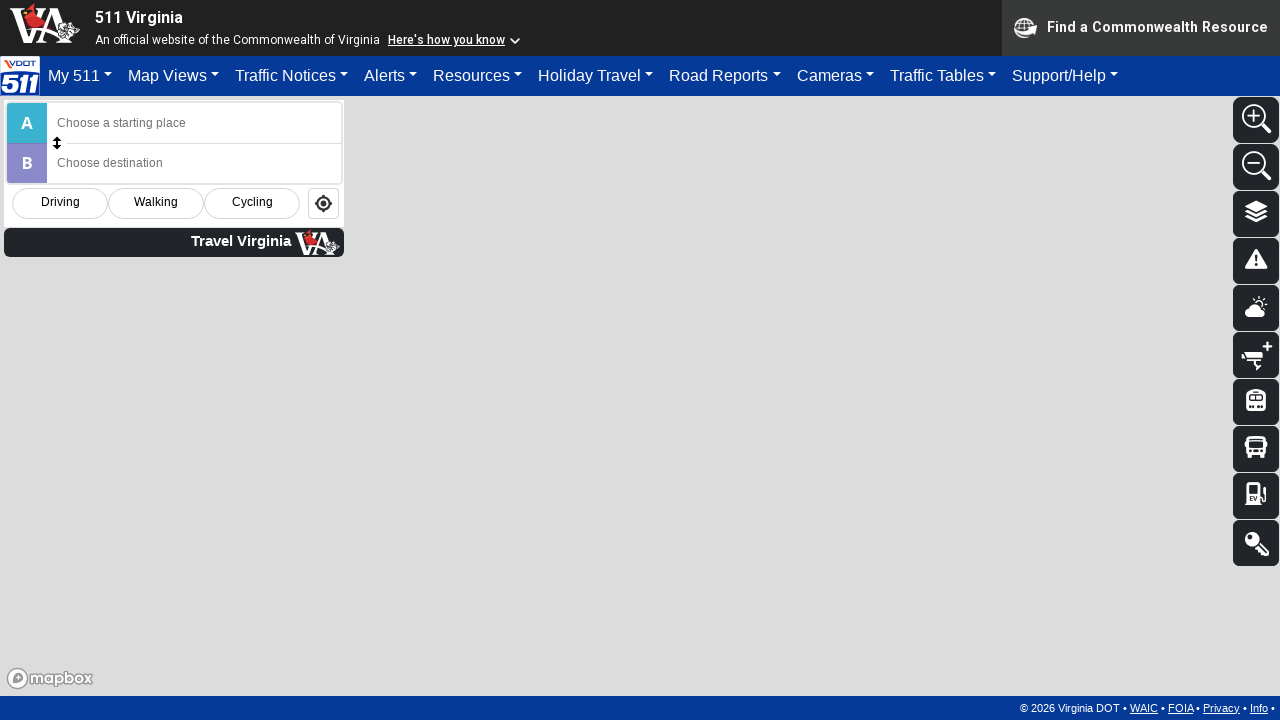

Waited for Traffic Tables tab to be visible
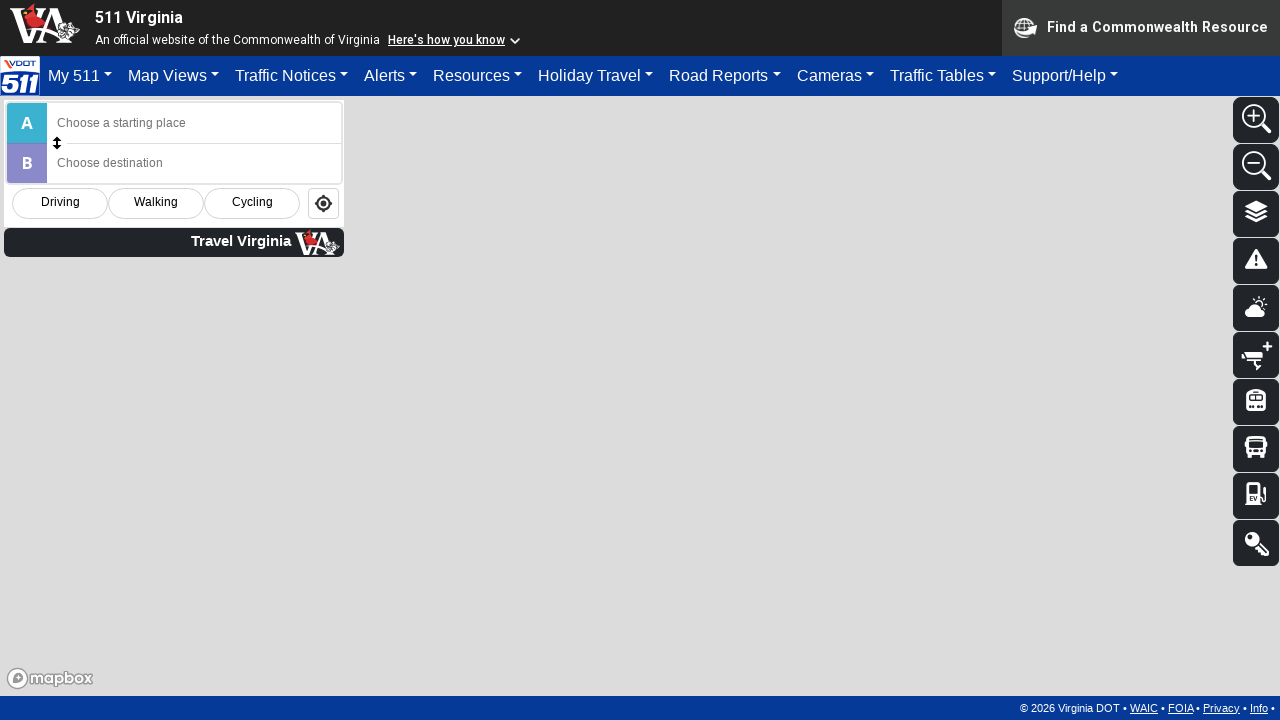

Clicked on Traffic Tables tab at (943, 76) on #trafficTables
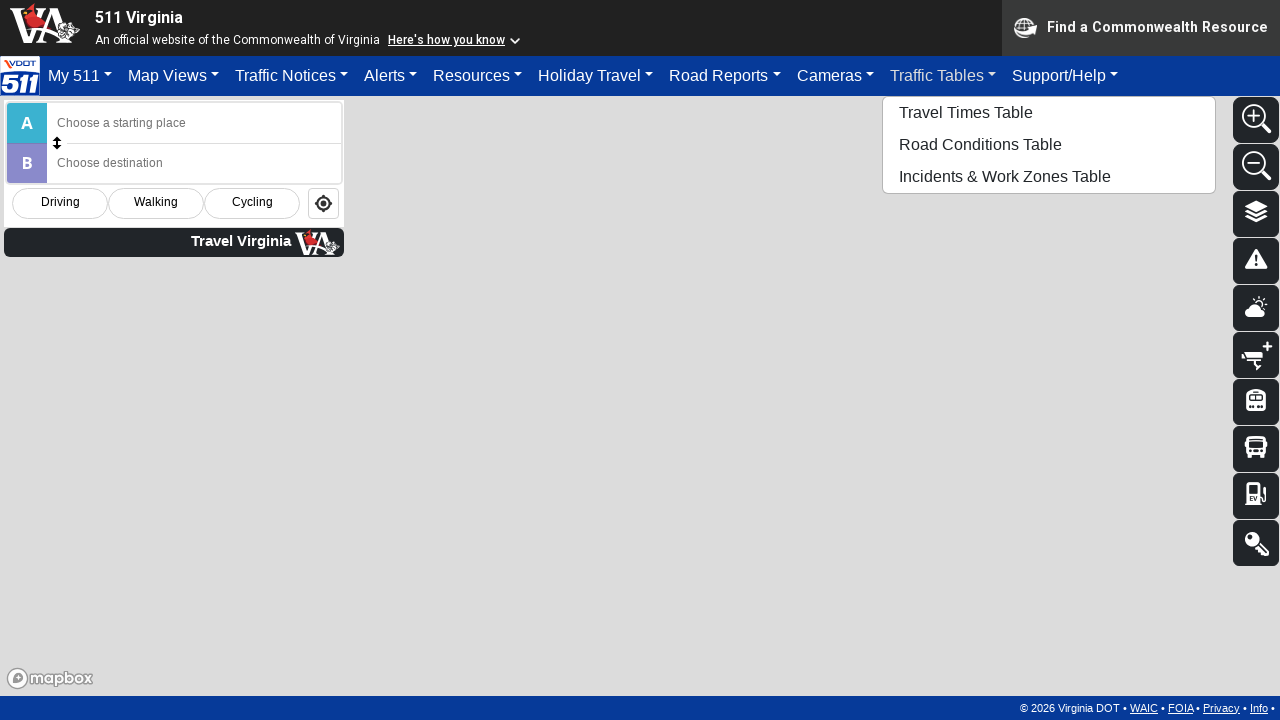

Waited for Incidents option to be visible
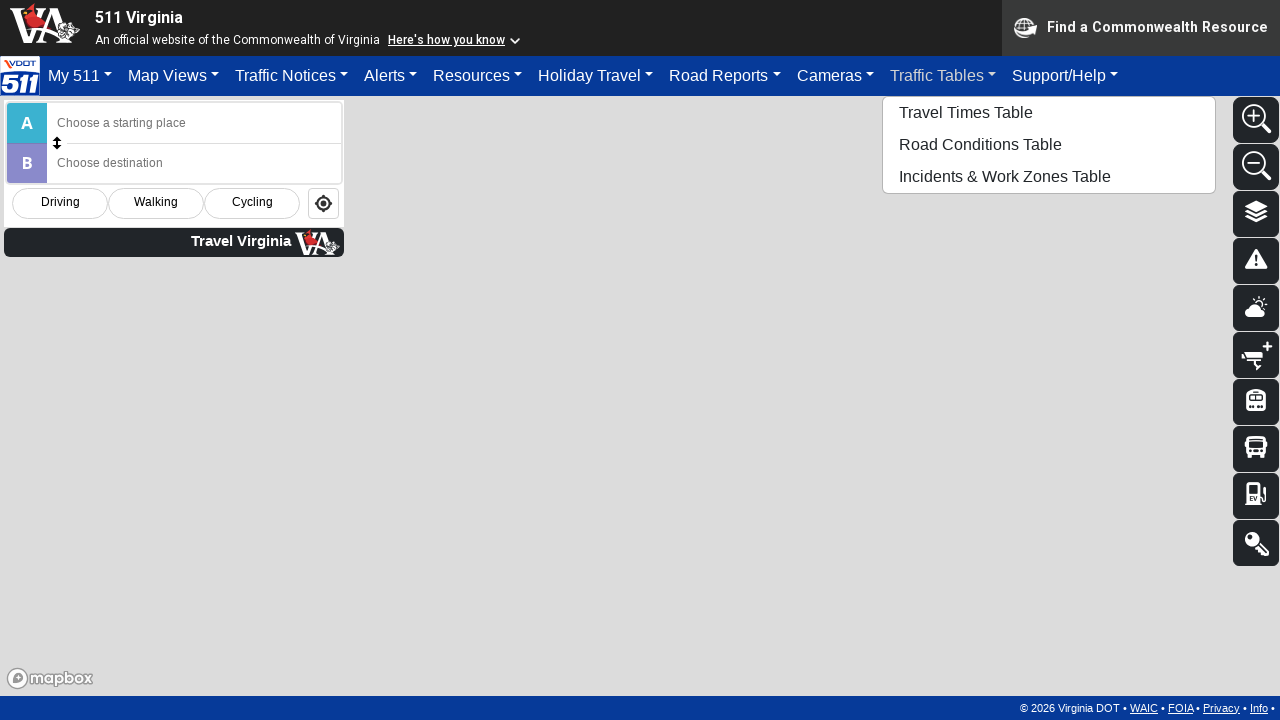

Clicked on Incidents option at (1049, 176) on #tblIncd
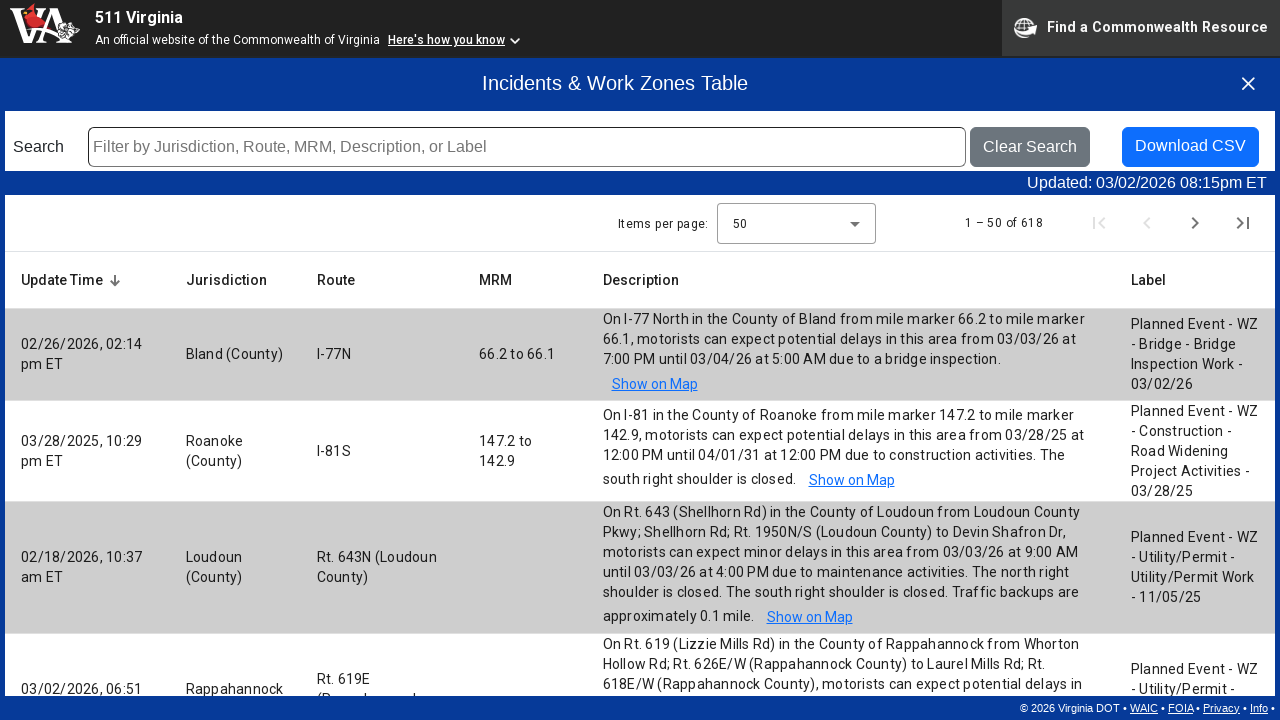

Waited for incidents search box to be visible
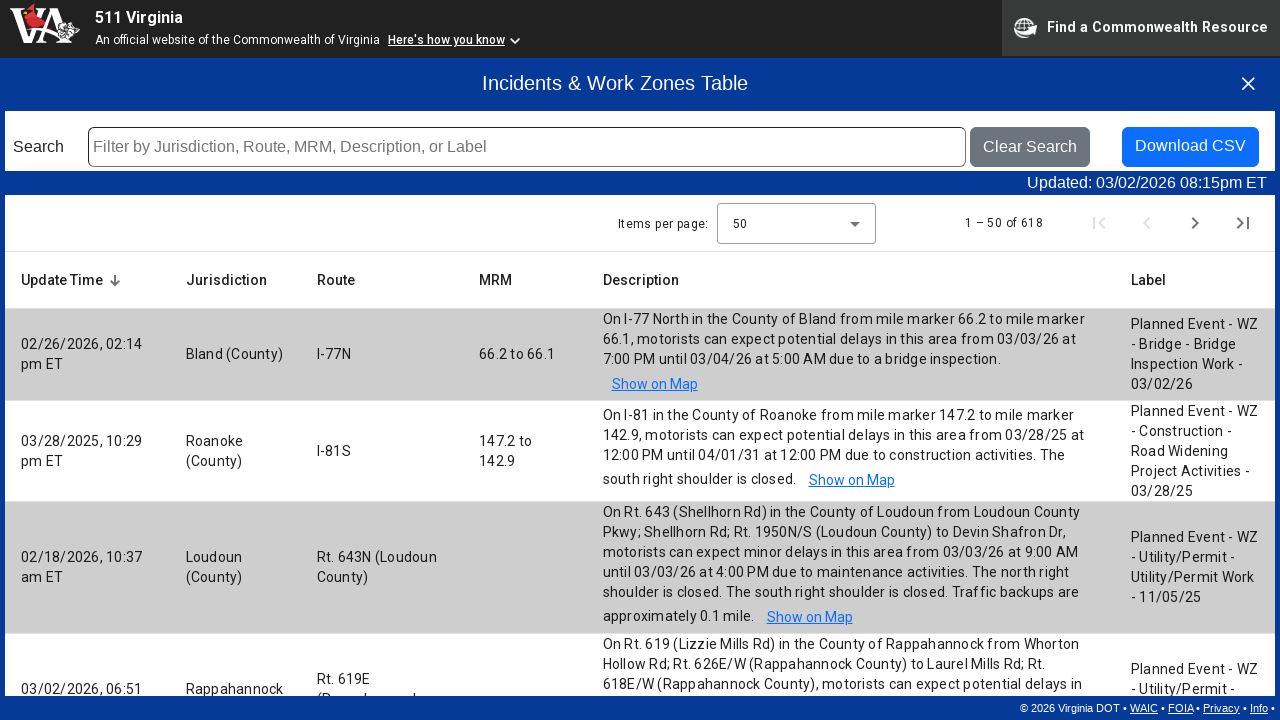

Entered 'incident' in the incidents search box on #incSearchText
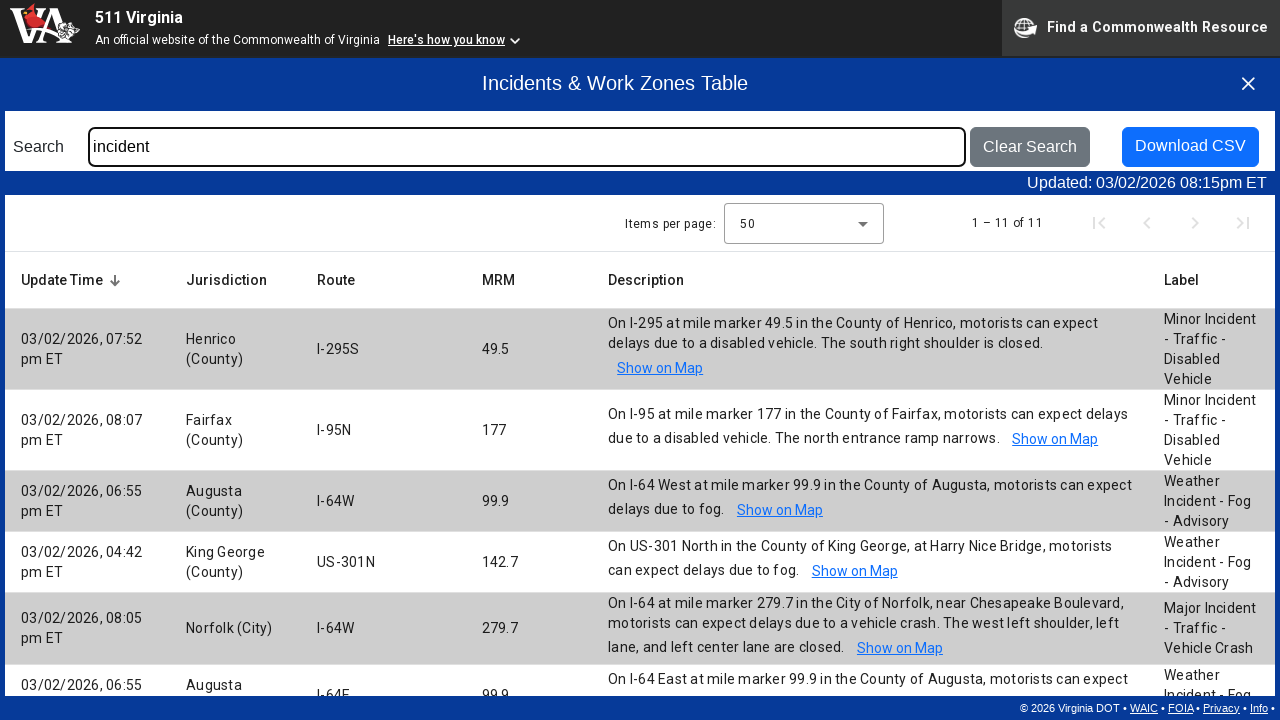

Waited for download button to be visible
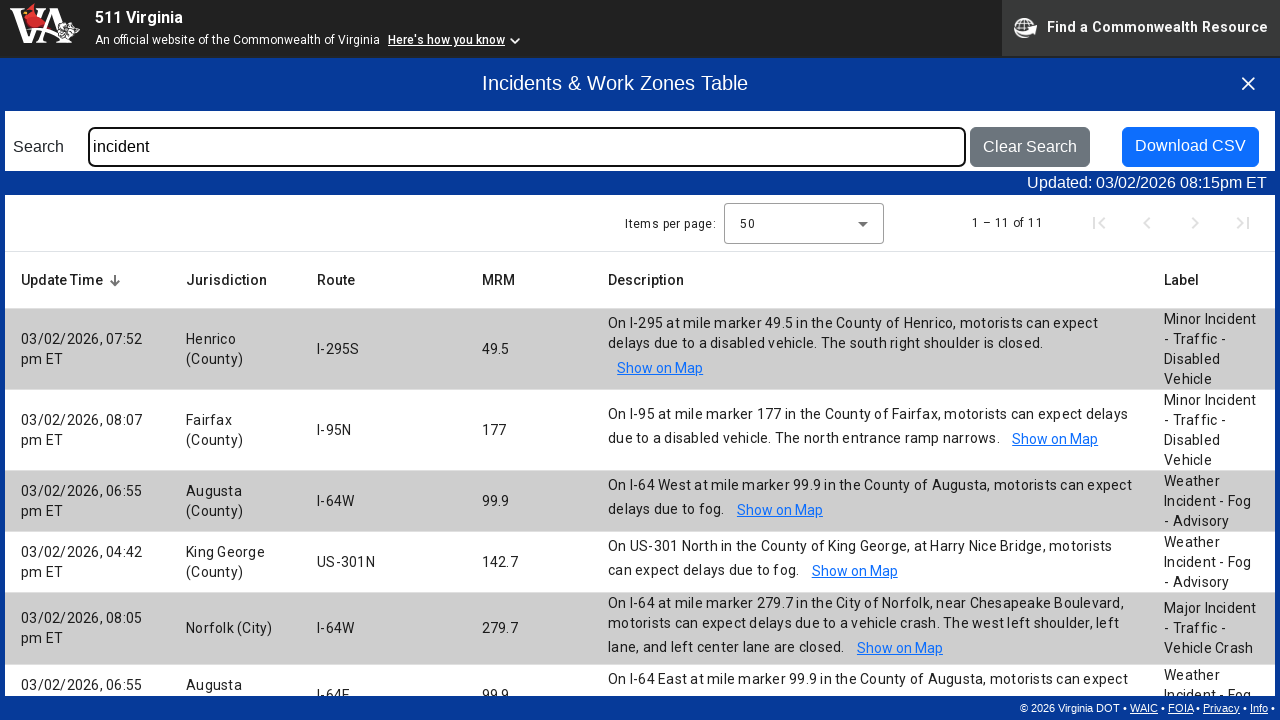

Clicked the download button for incidents table at (1190, 147) on #download_incd_table_info
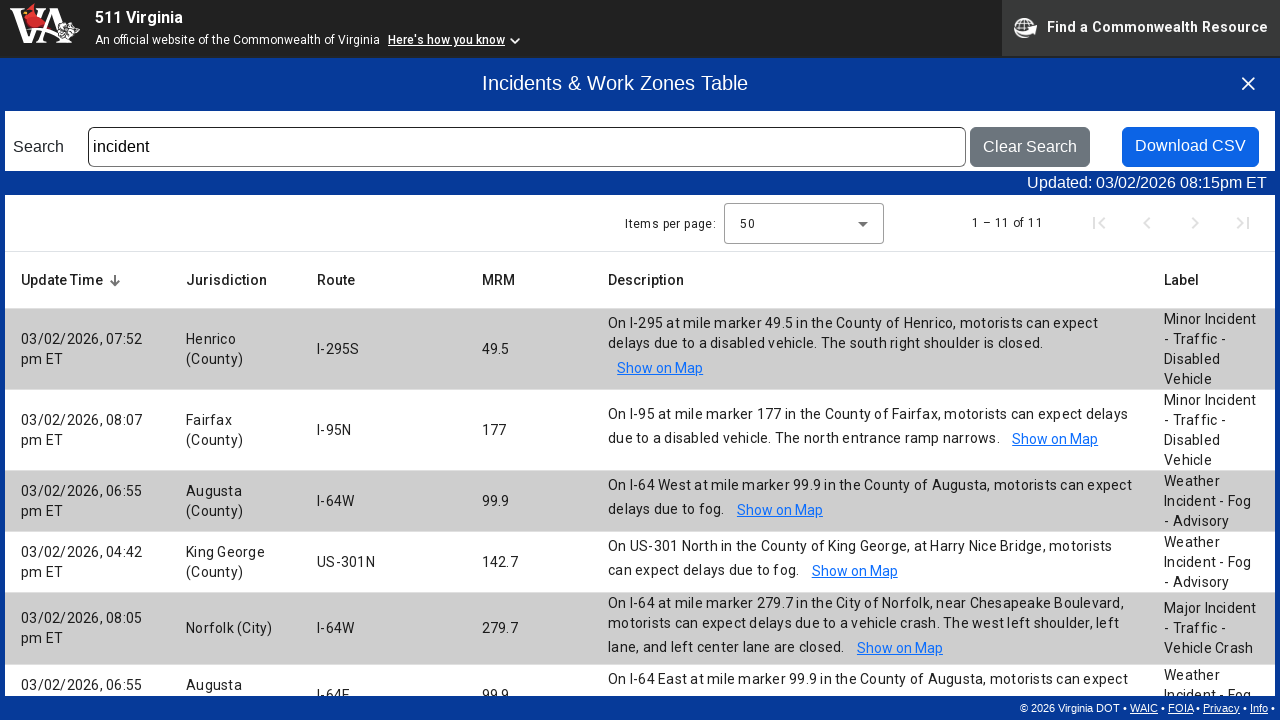

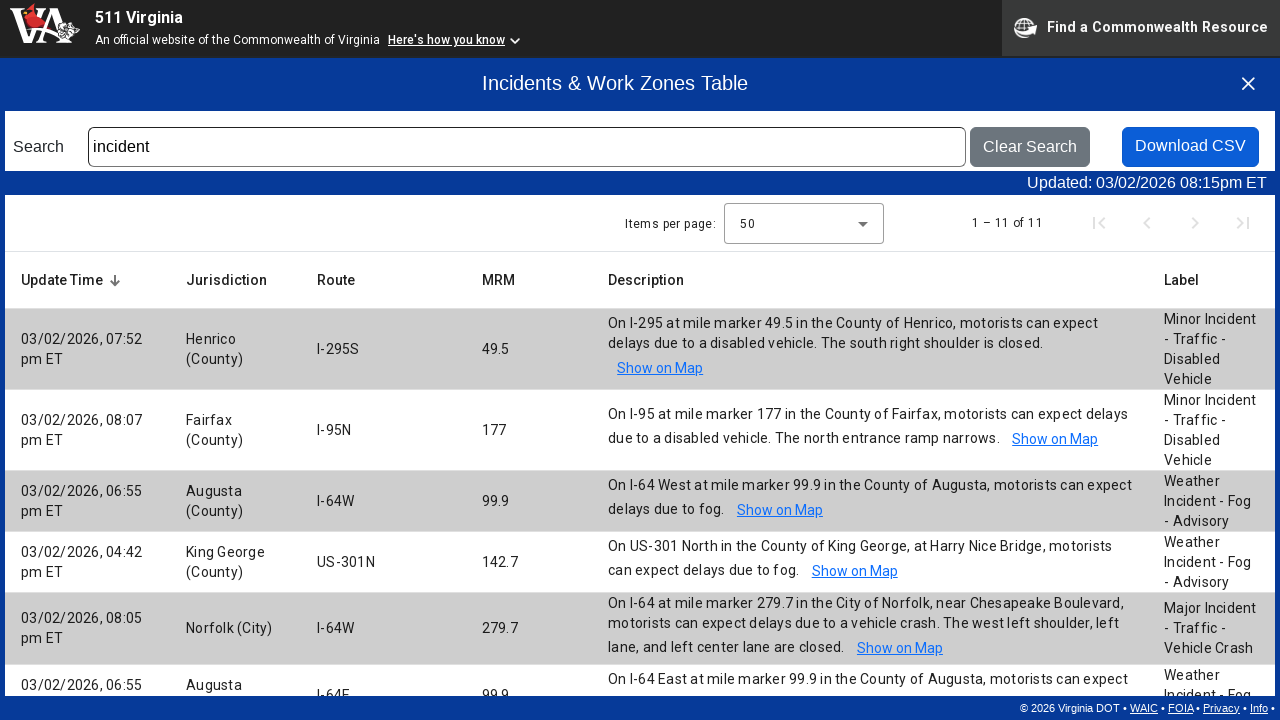